Tests JavaScript confirm dialog dismissal by clicking a button that triggers a confirm alert, dismissing it, and verifying the result message does not contain "successfully".

Starting URL: https://the-internet.herokuapp.com/javascript_alerts

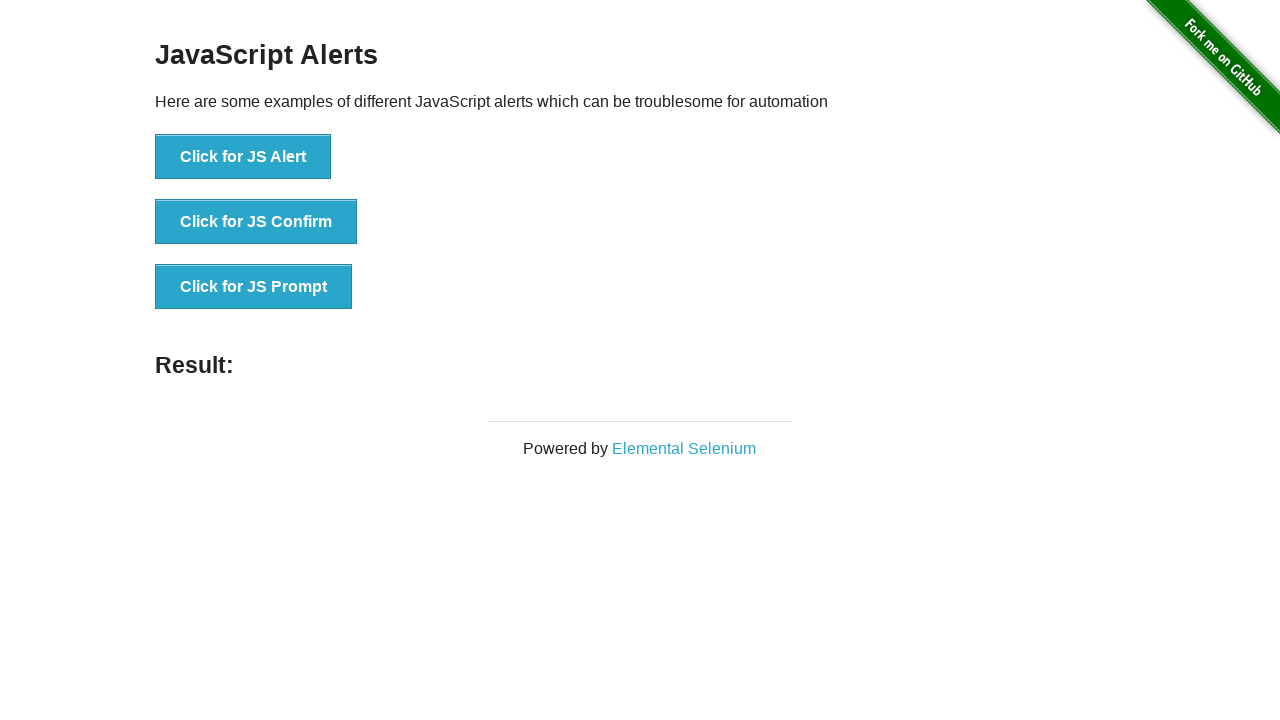

Set up dialog handler to dismiss confirm dialogs
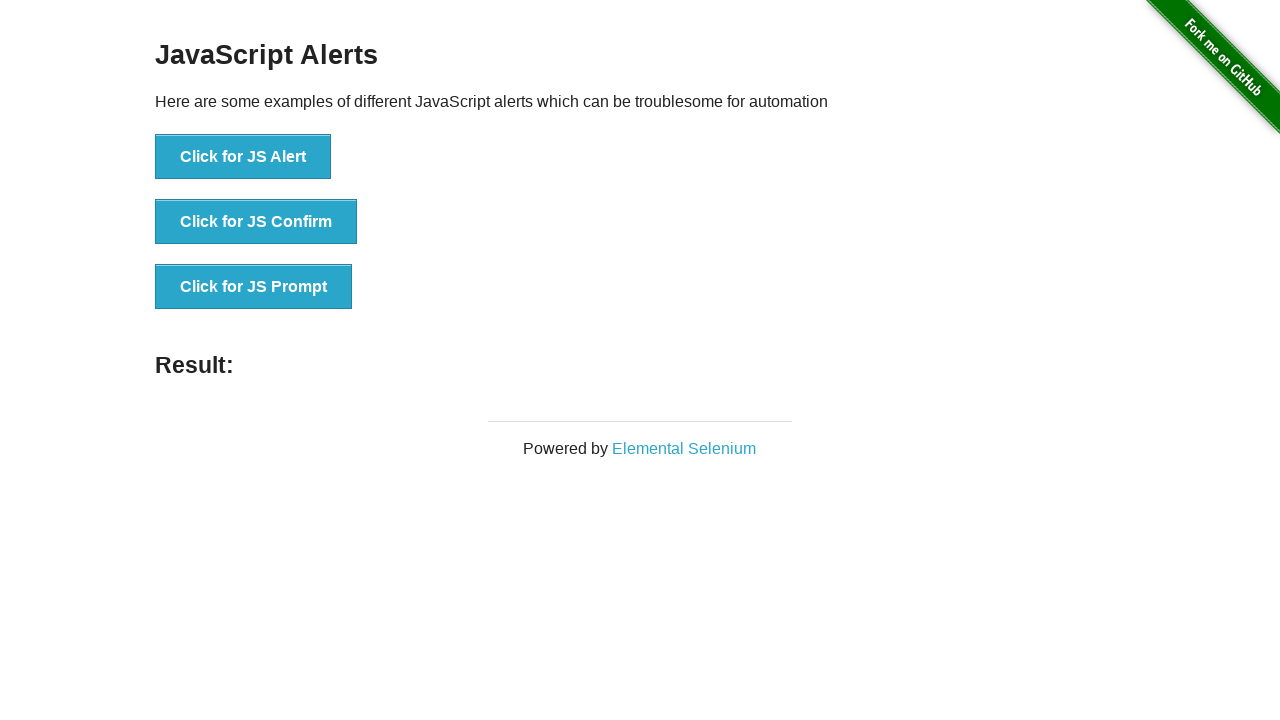

Clicked 'Click for JS Confirm' button to trigger confirm dialog at (256, 222) on xpath=//*[text()='Click for JS Confirm']
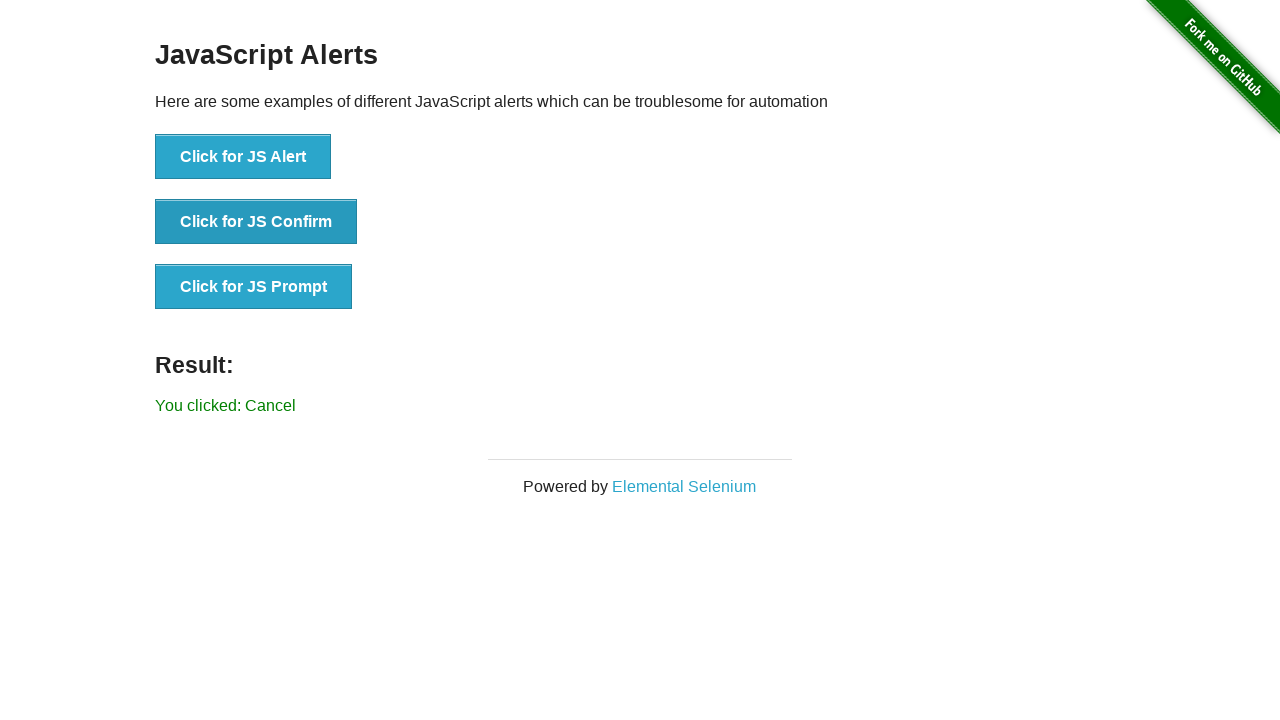

Waited for result message to appear
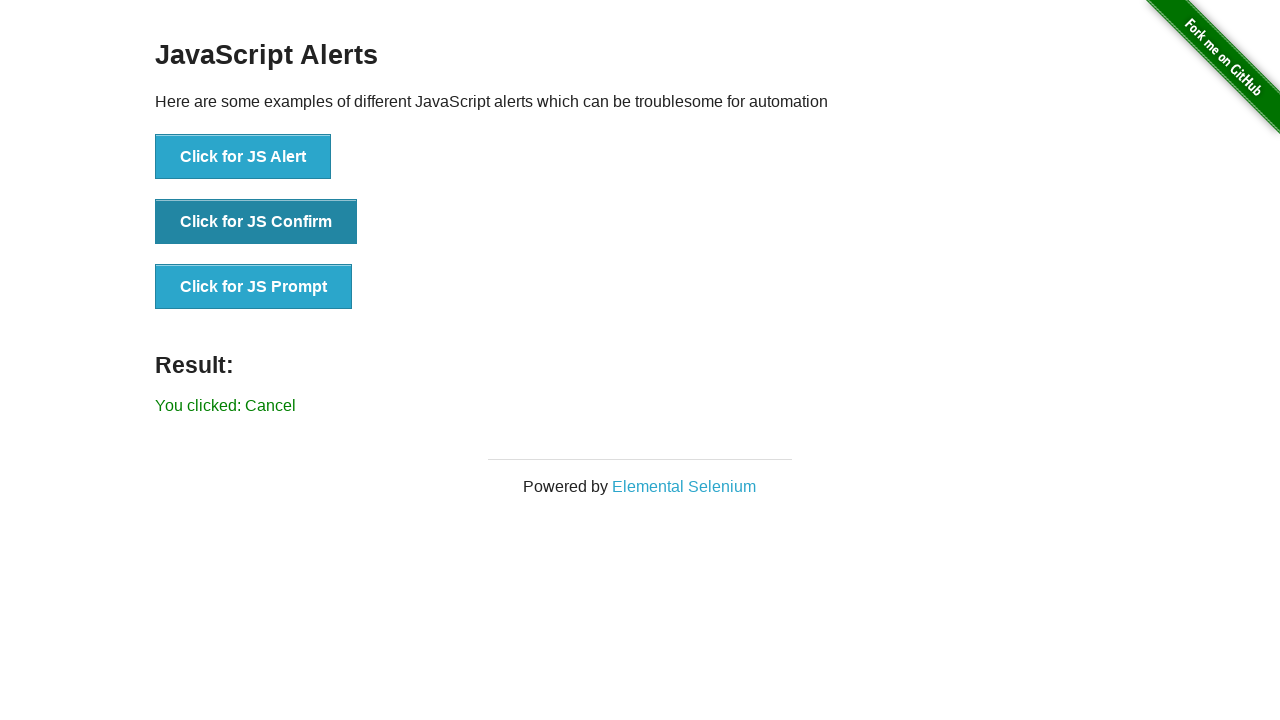

Retrieved result text: 'You clicked: Cancel'
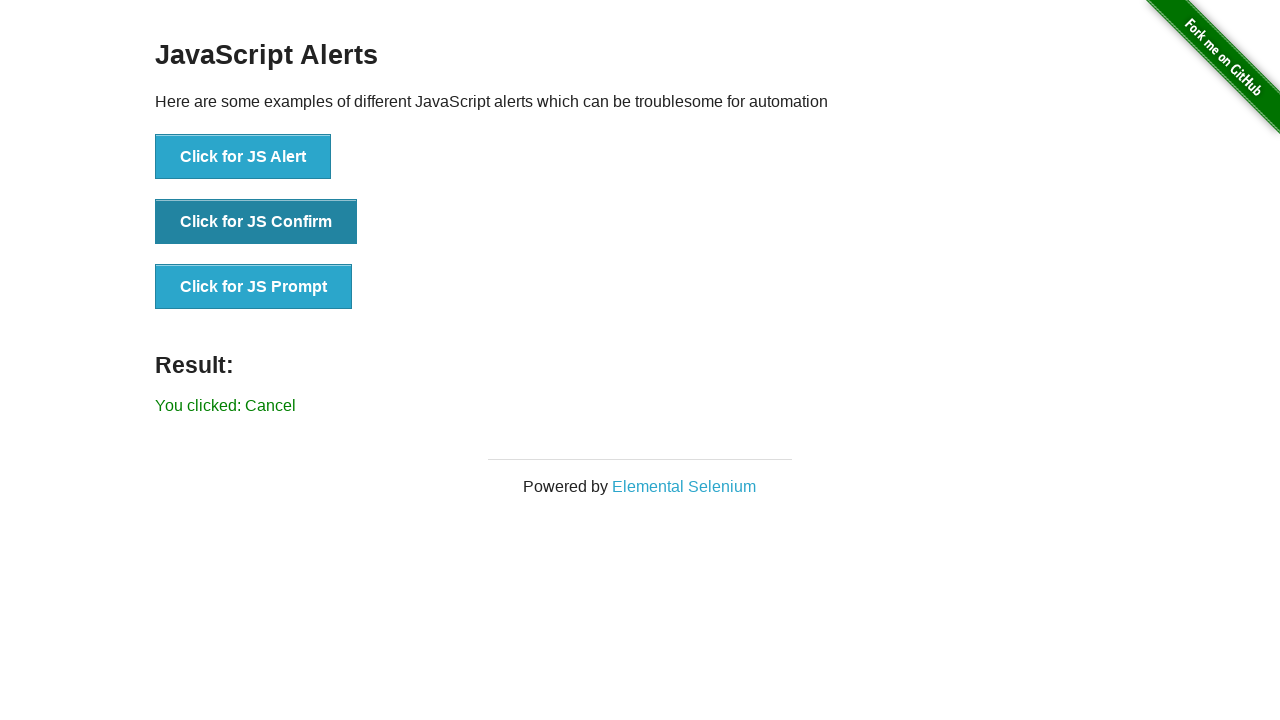

Verified that result text does not contain 'successfuly'
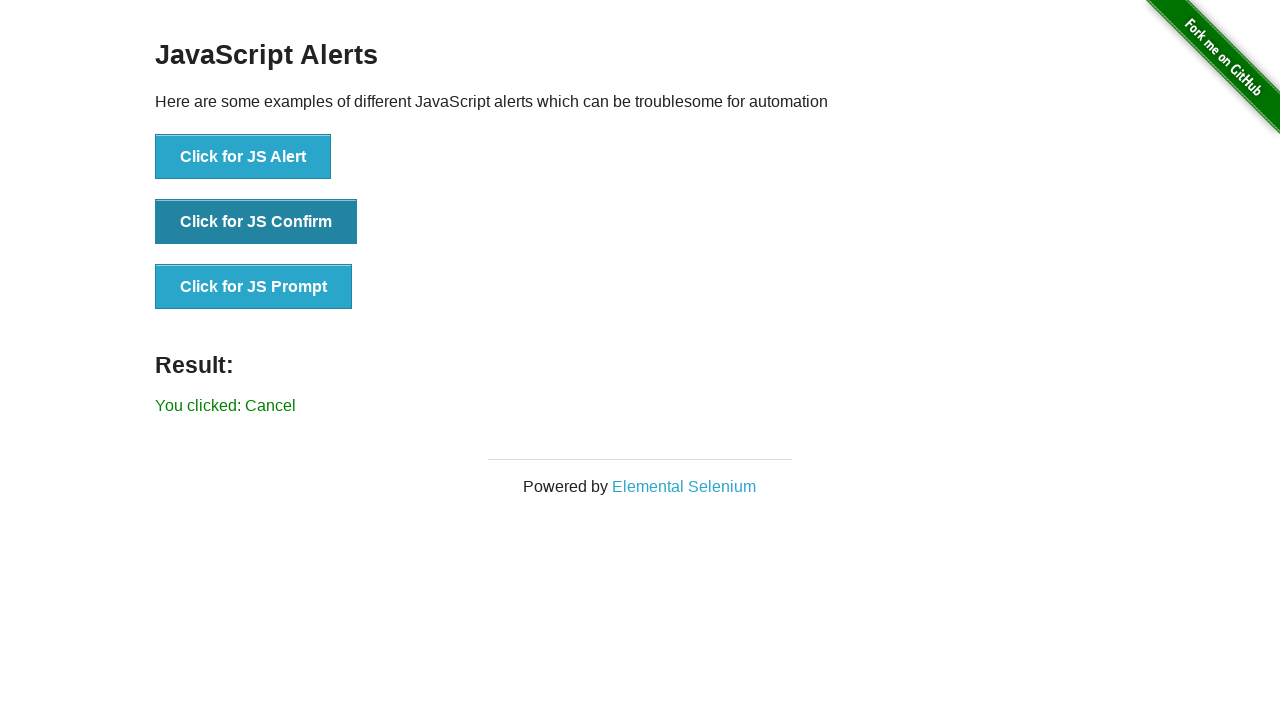

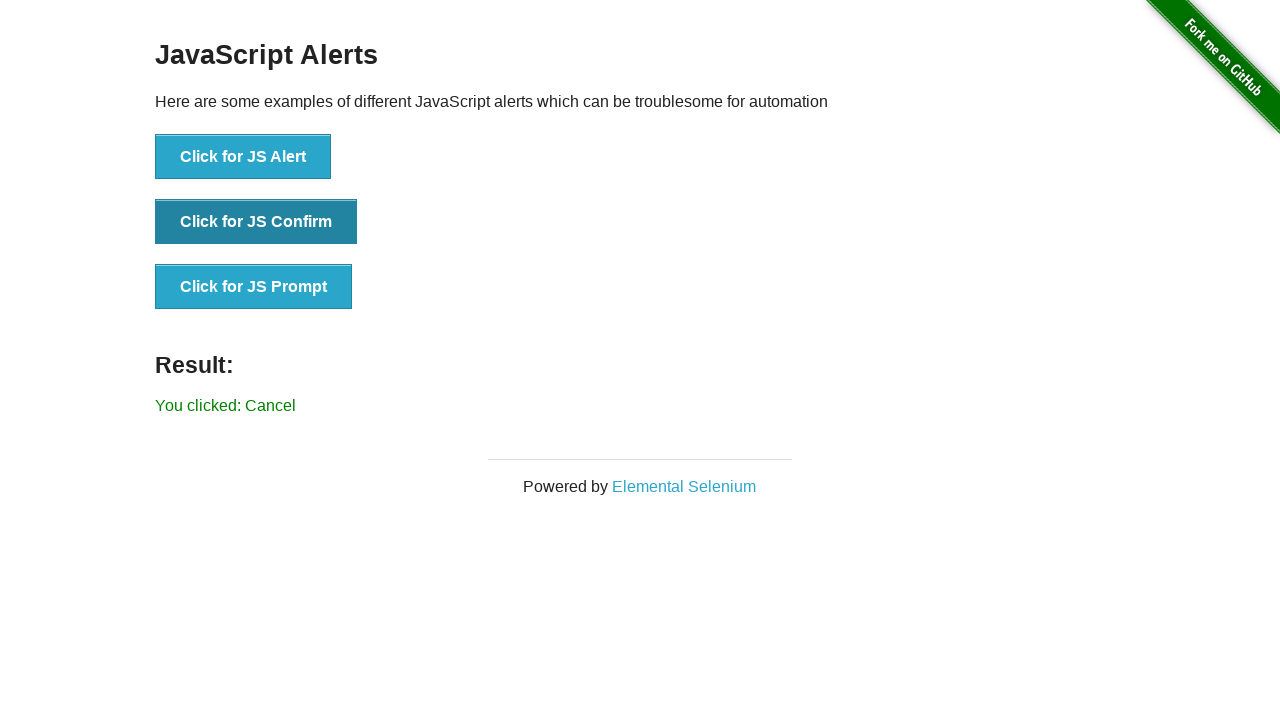